Tests multiplication with the "Integers Only" checkbox enabled, verifying decimal numbers are rounded in the result

Starting URL: https://testsheepnz.github.io/BasicCalculator

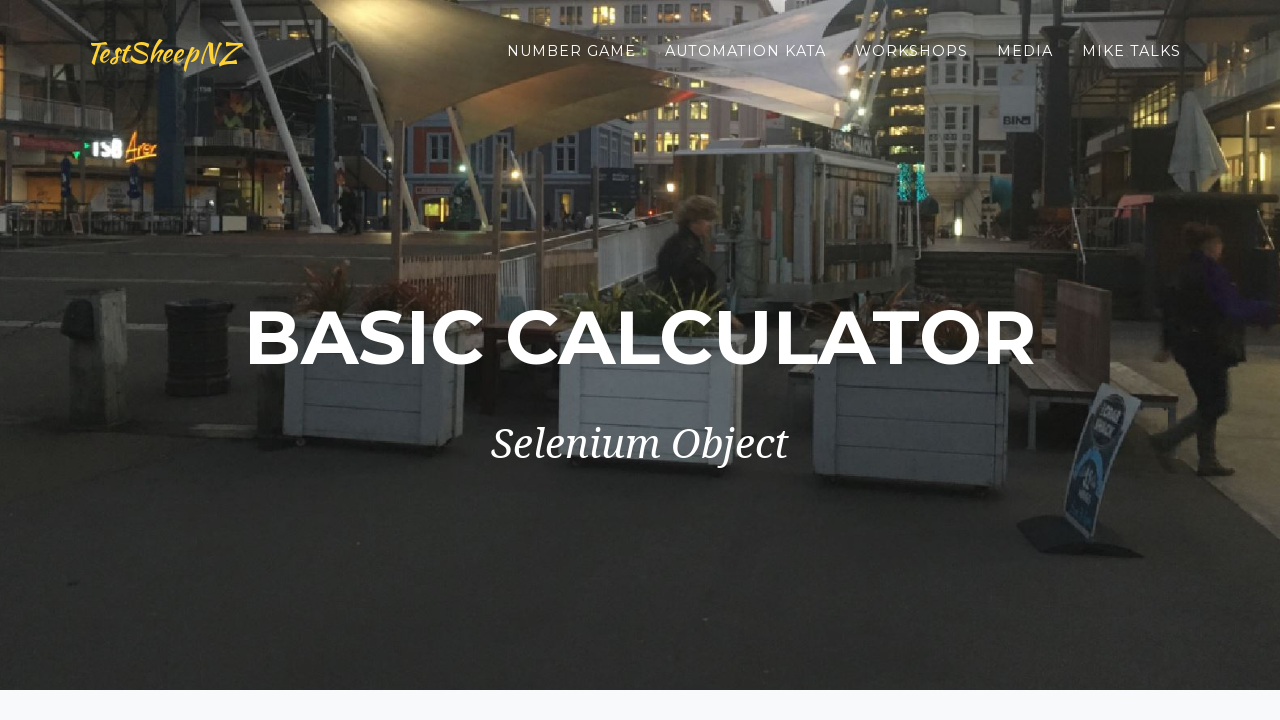

Selected build version 8 on select[name="selectBuild"]
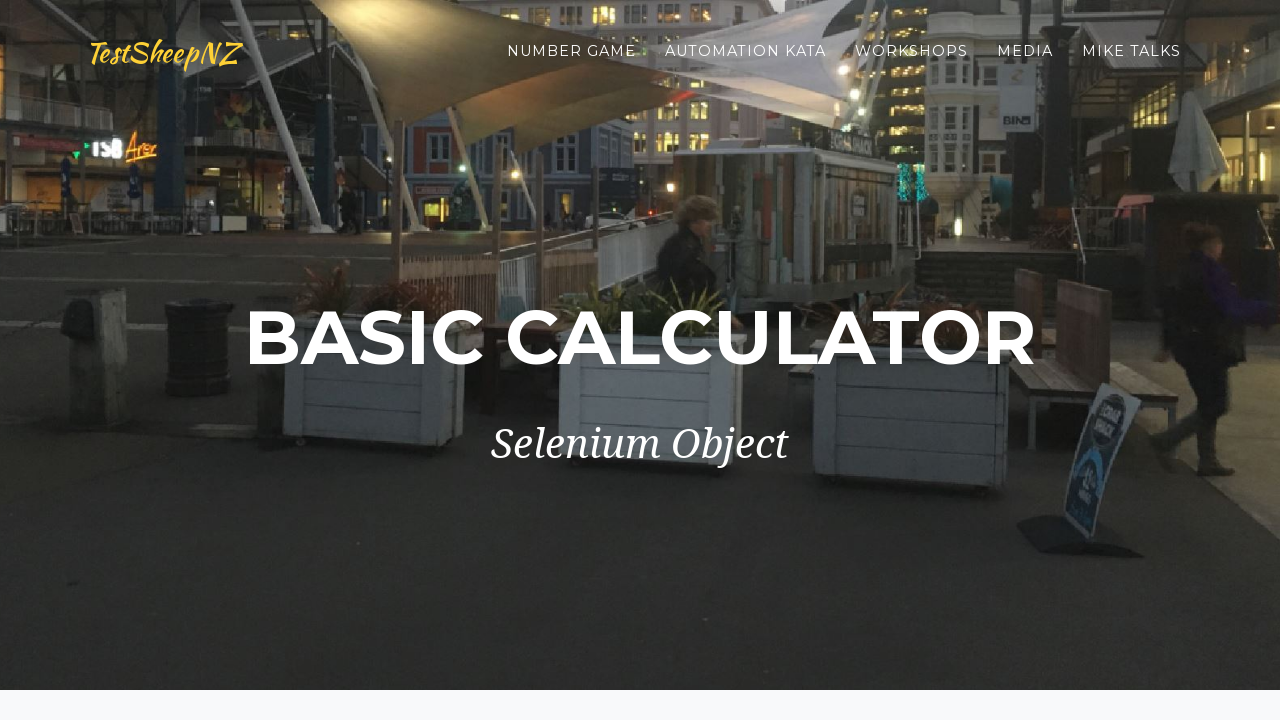

Filled first number field with 8.6 on #number1Field
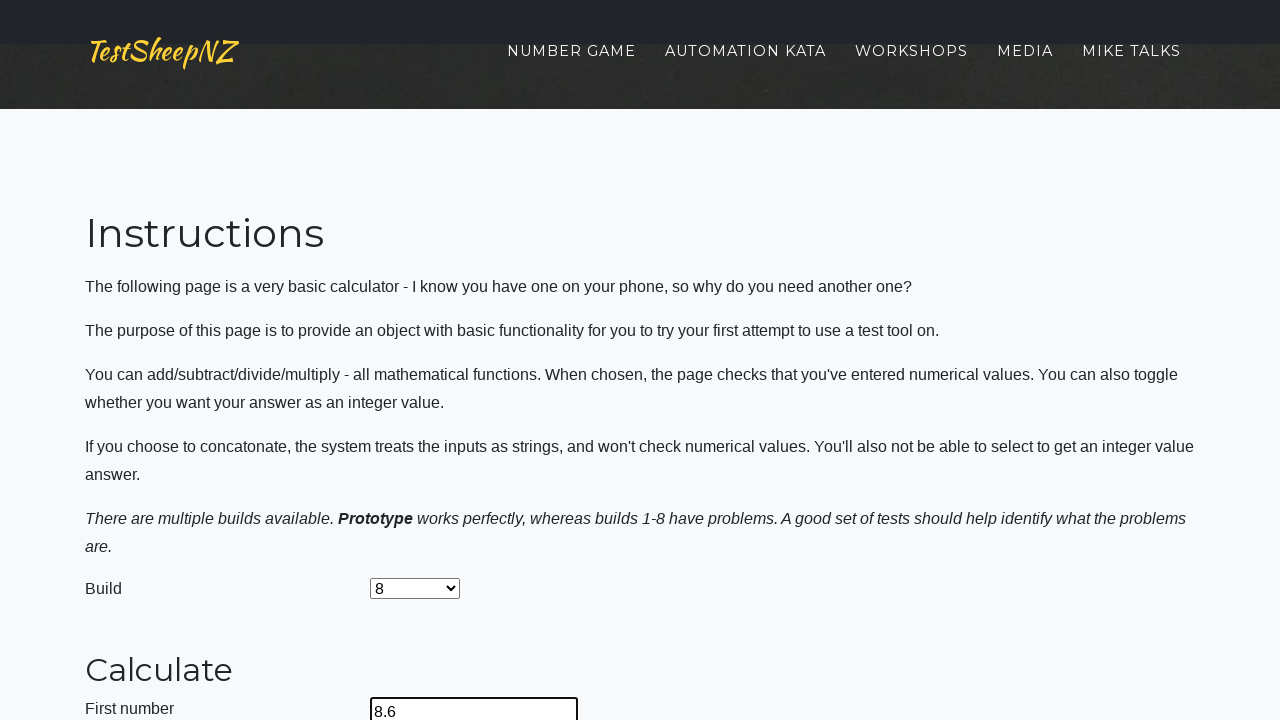

Filled second number field with 15344.4 on #number2Field
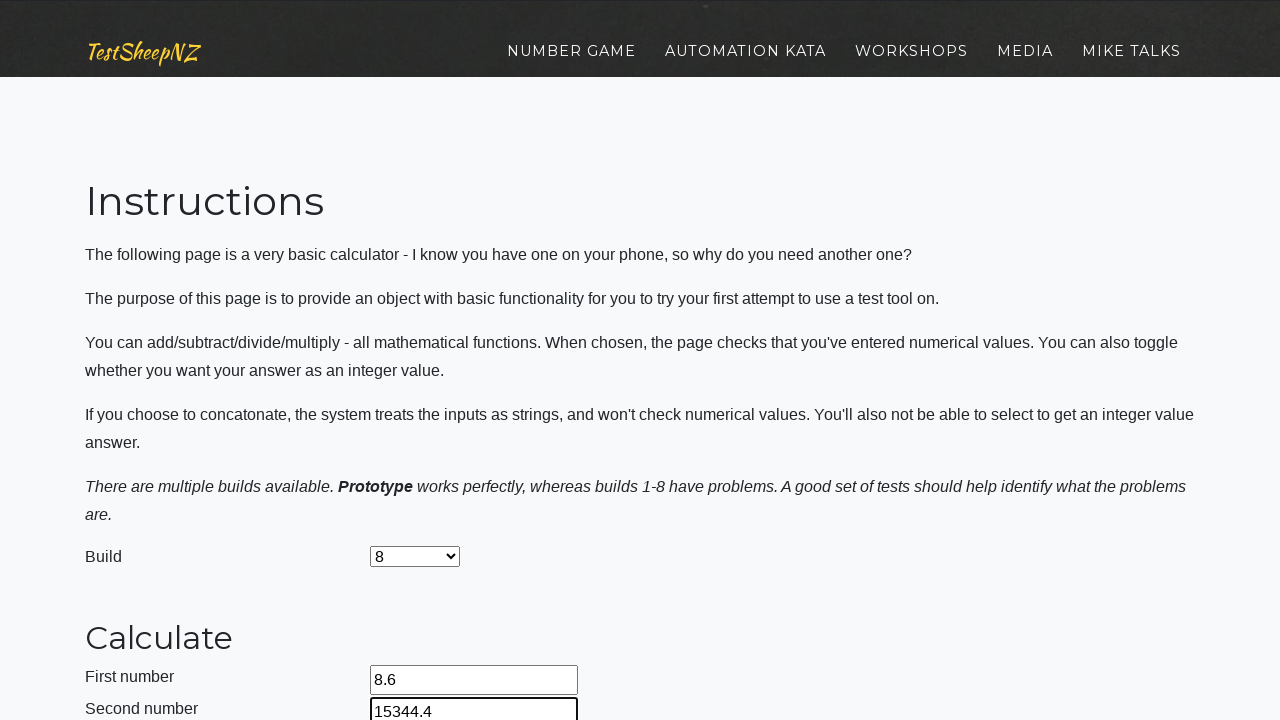

Selected multiply operation on select[name="selectOperation"]
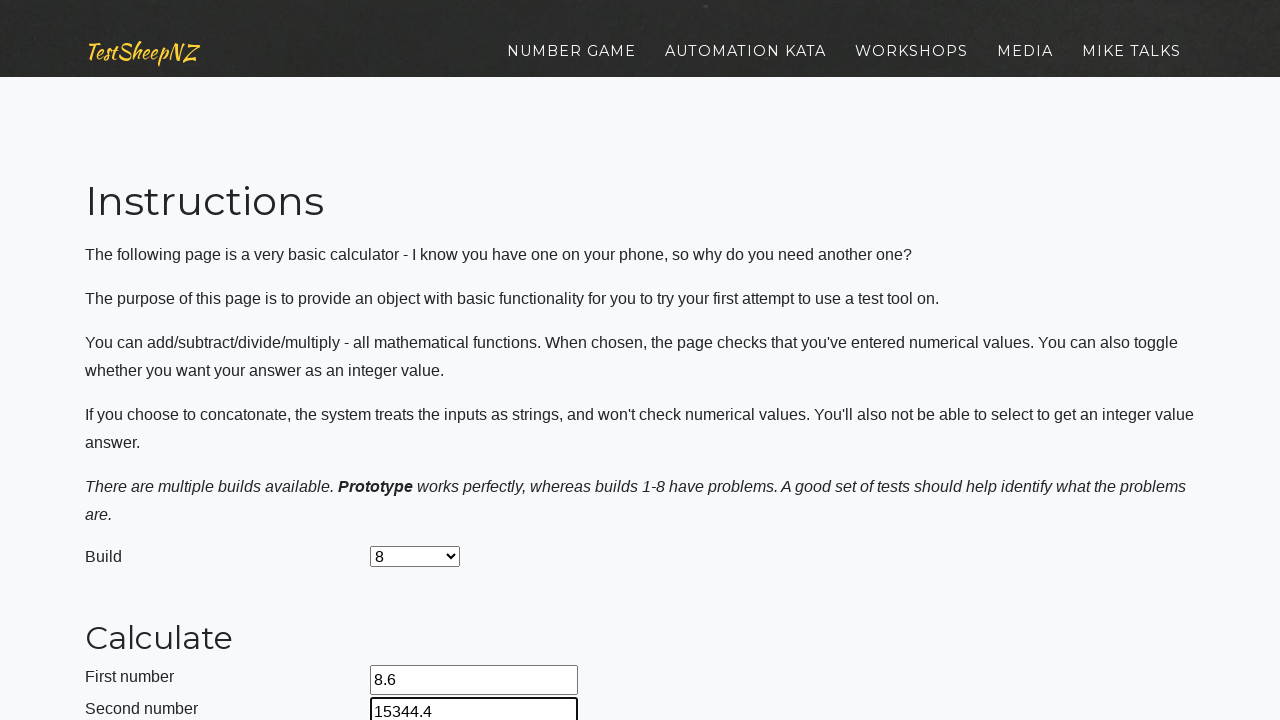

Enabled 'Integers Only' checkbox at (376, 428) on #integerSelect
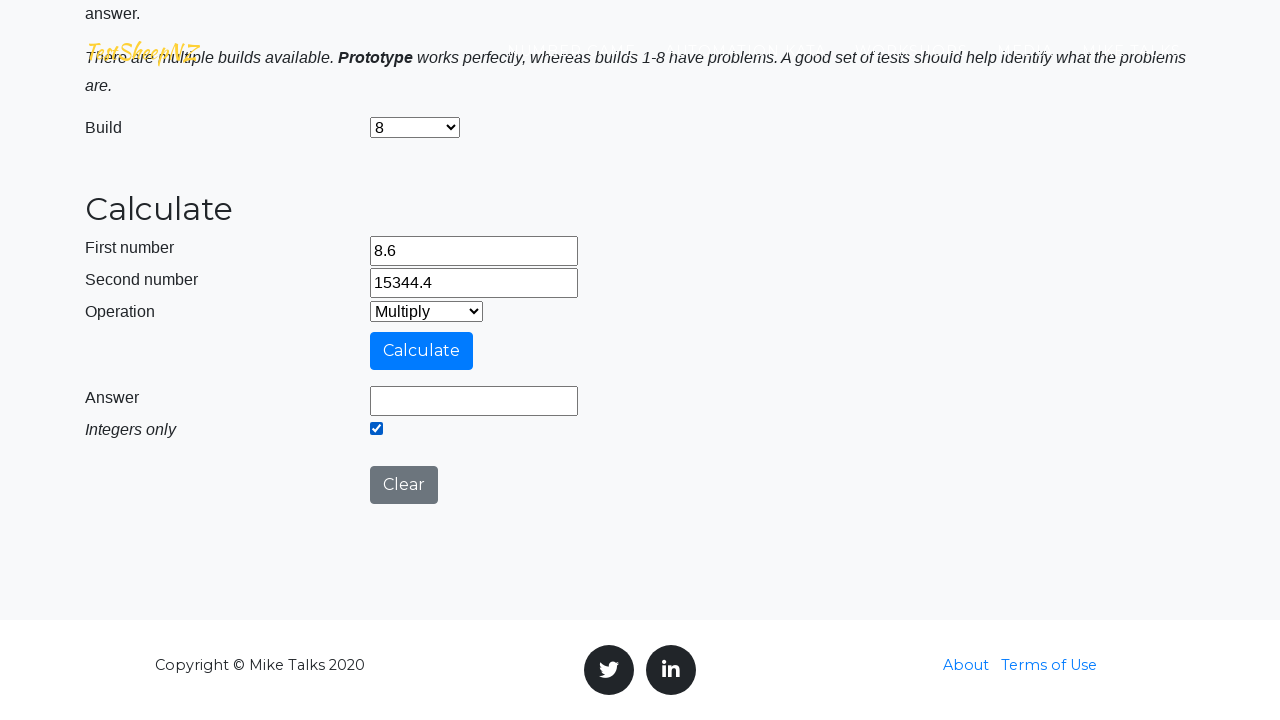

Clicked calculate button at (422, 351) on #calculateButton
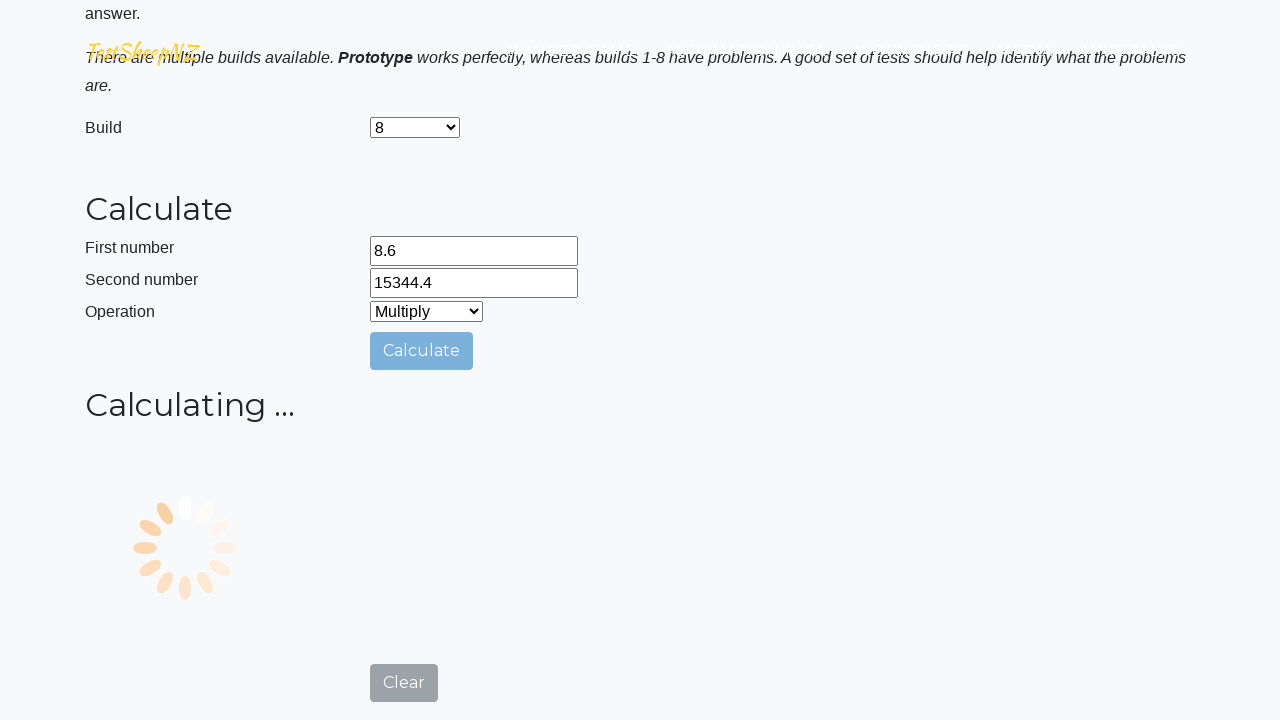

Answer field loaded with multiplication result
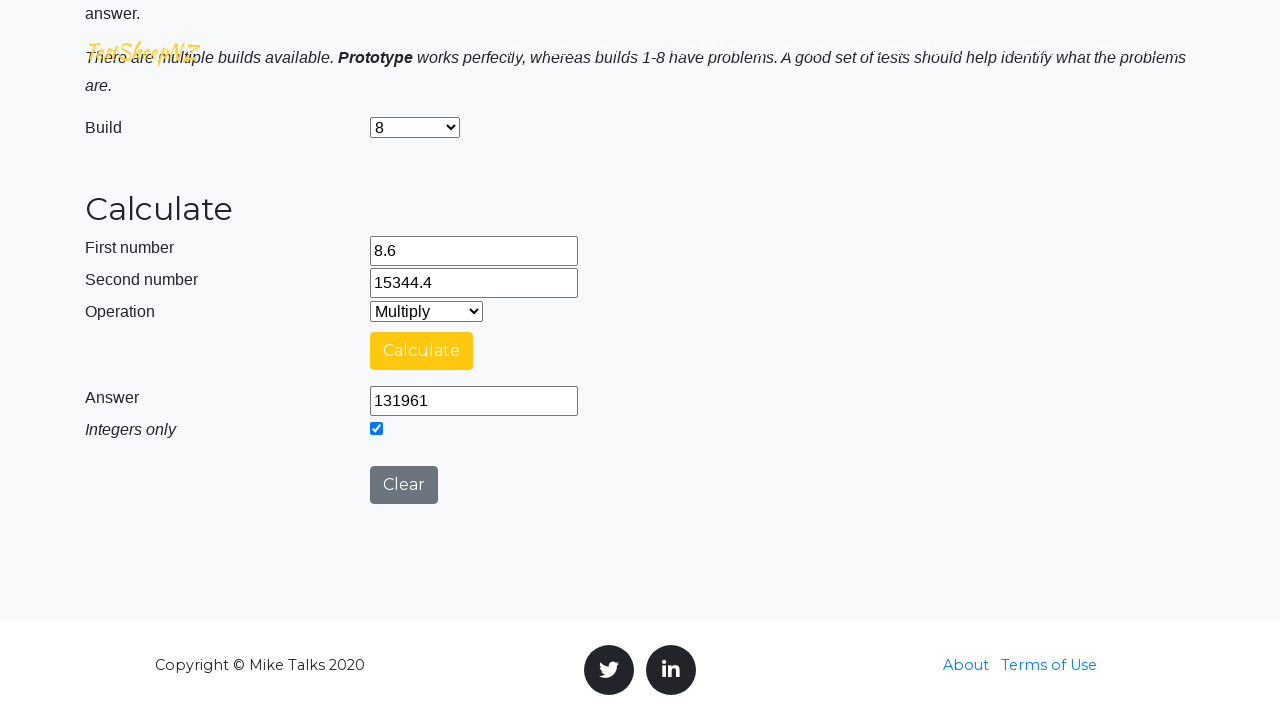

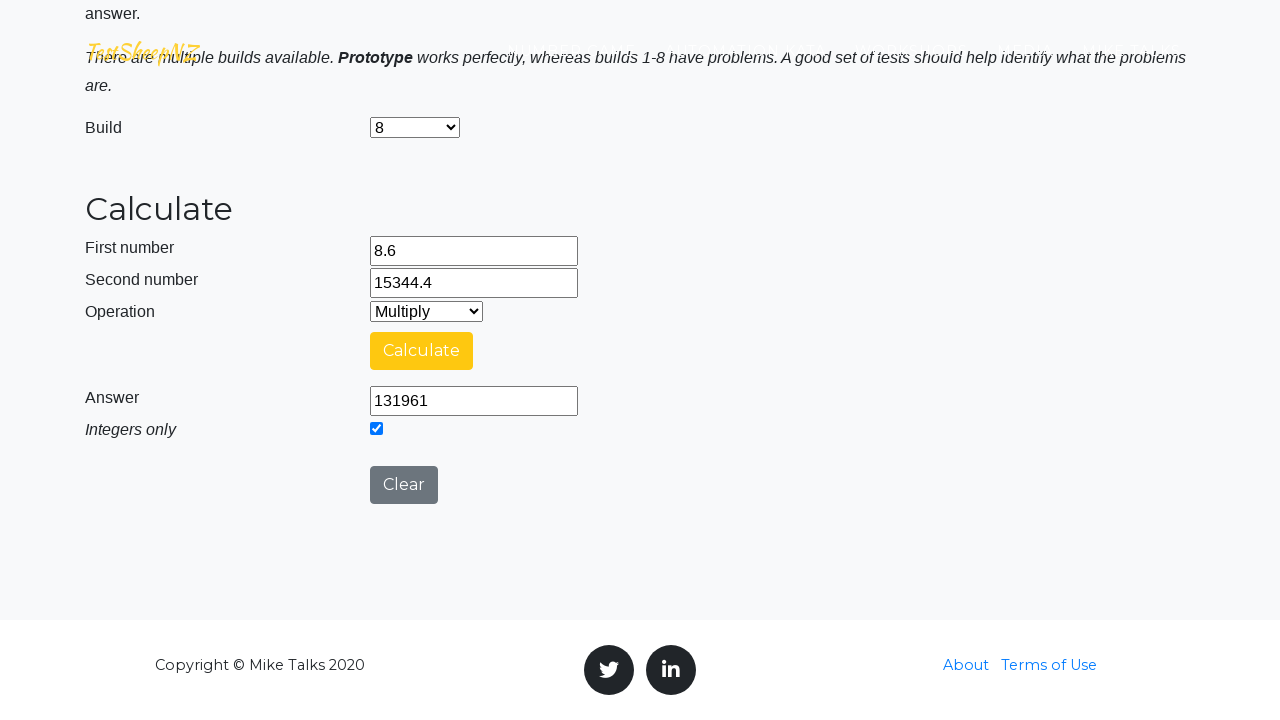